Tests static dropdown selection functionality by selecting options using visible text and index methods on a demo dropdown element.

Starting URL: https://the-internet.herokuapp.com/dropdown

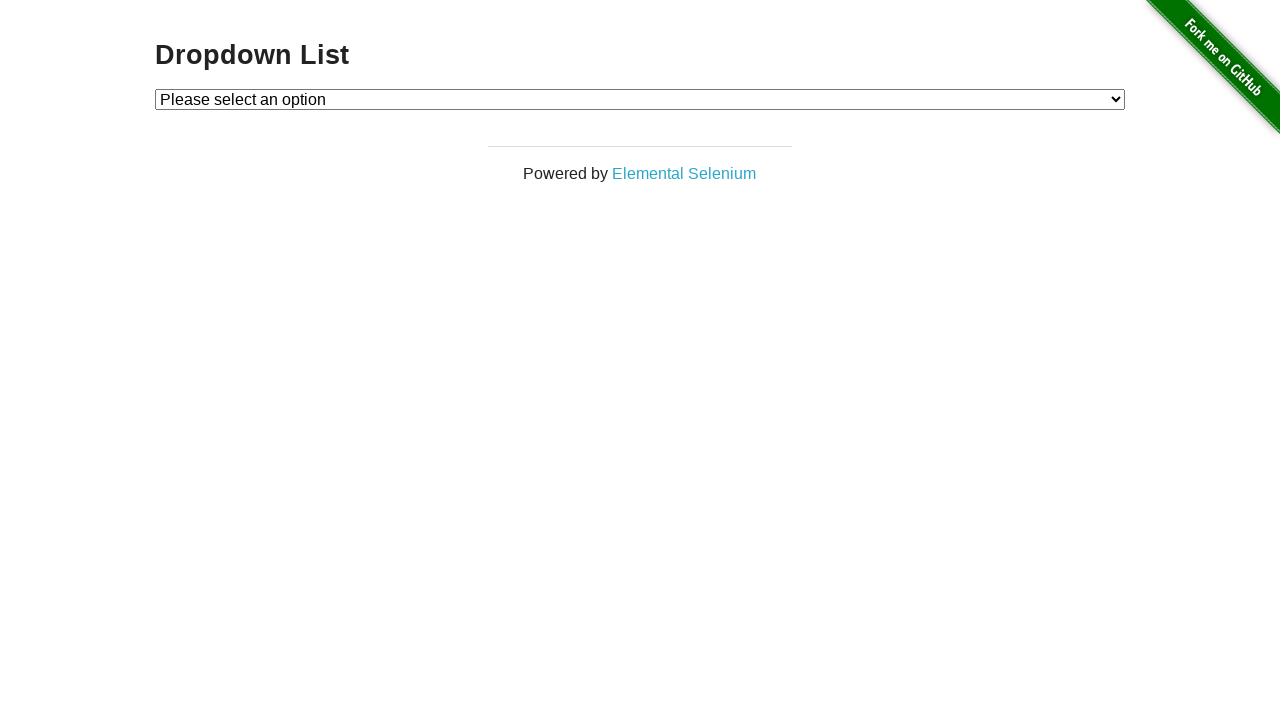

Selected 'Option 1' from dropdown by visible text on #dropdown
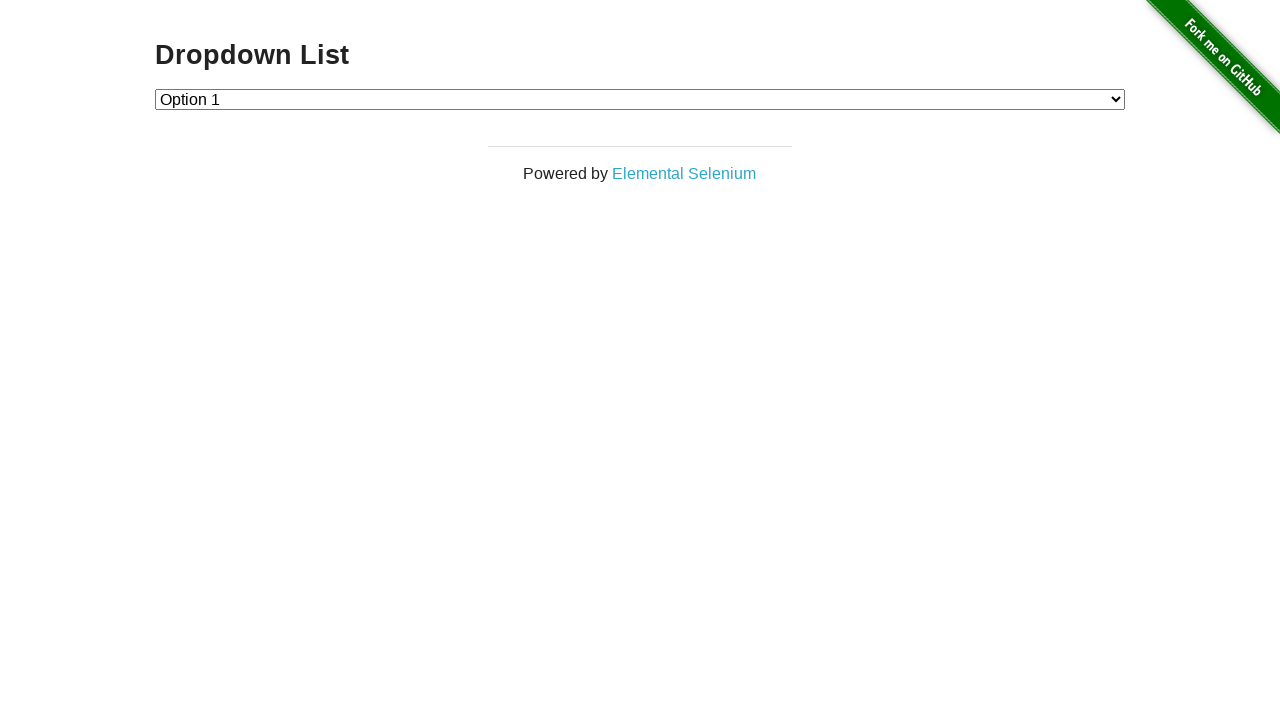

Selected option at index 2 ('Option 2') from dropdown on #dropdown
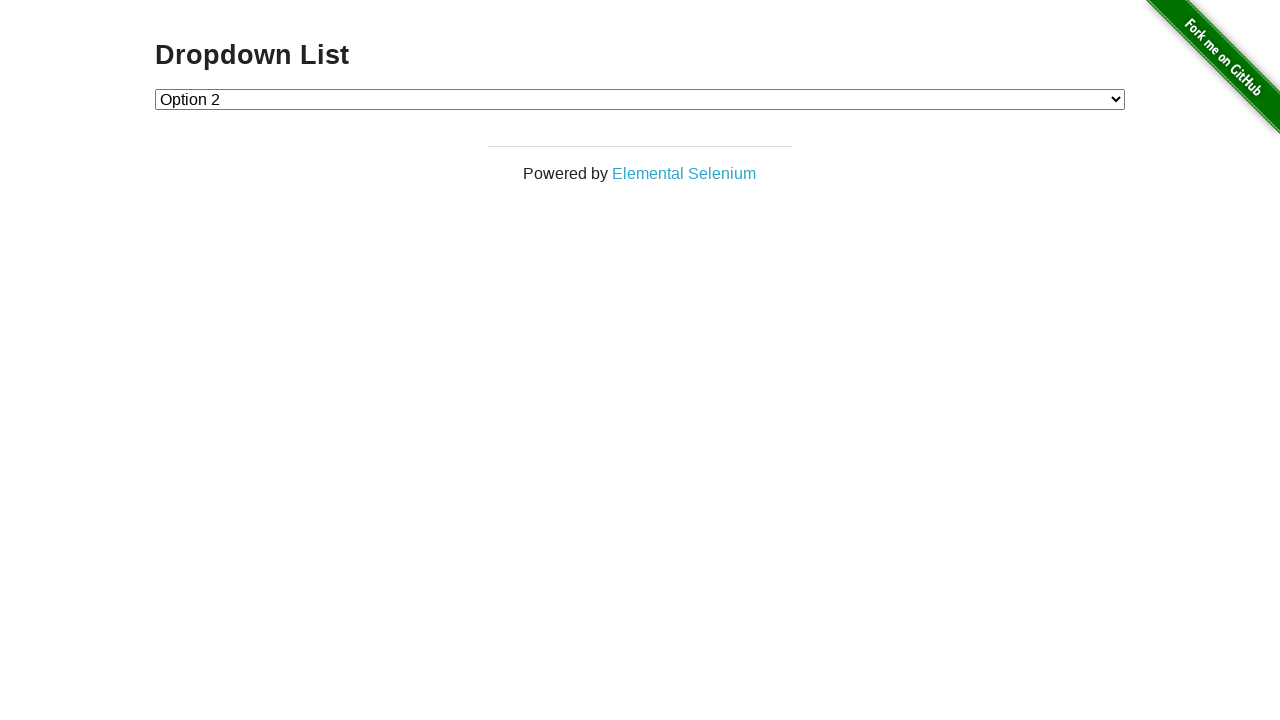

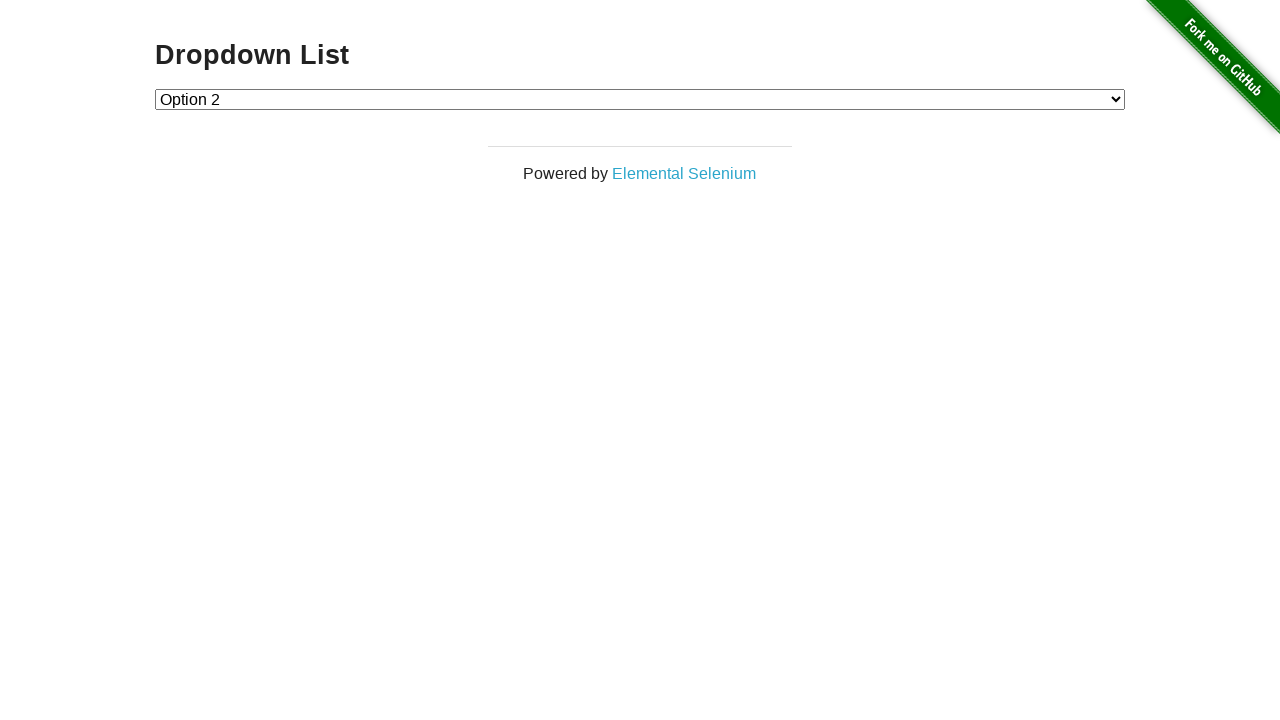